Tests the forgot password functionality by navigating from the homepage to the forgot password page, submitting an email, and verifying an error message is displayed.

Starting URL: https://the-internet.herokuapp.com/

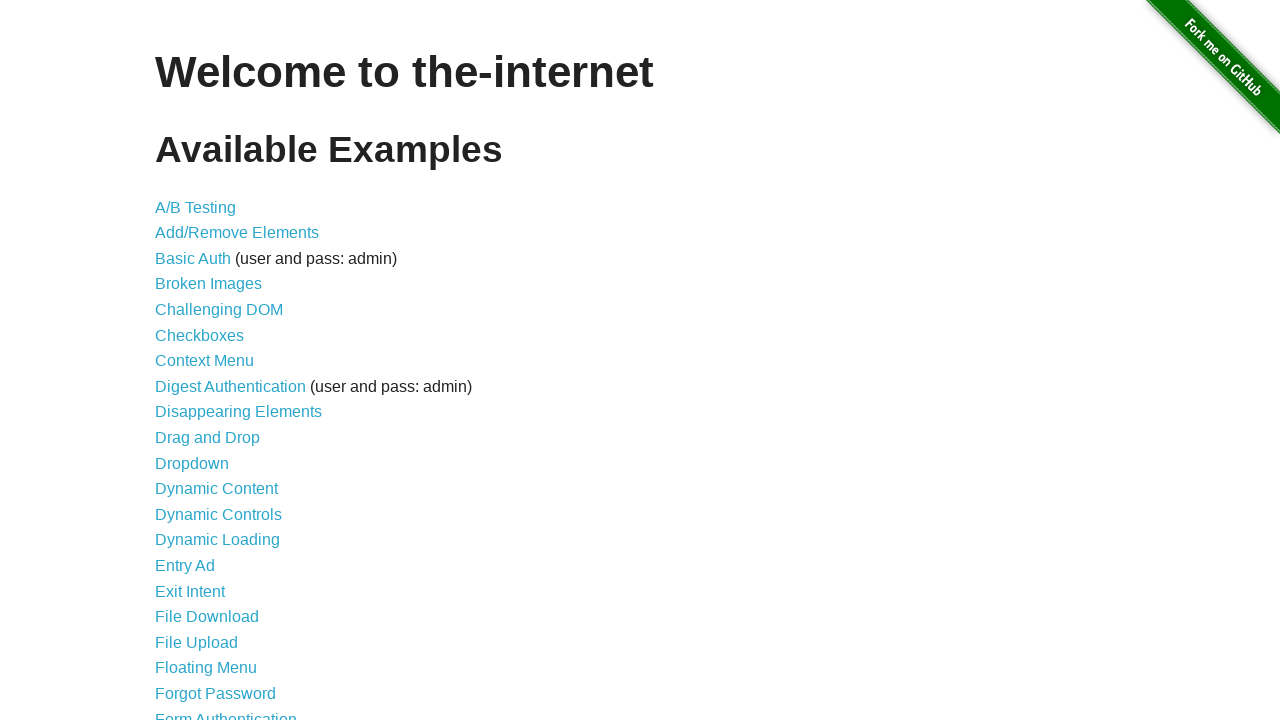

Navigated to the homepage
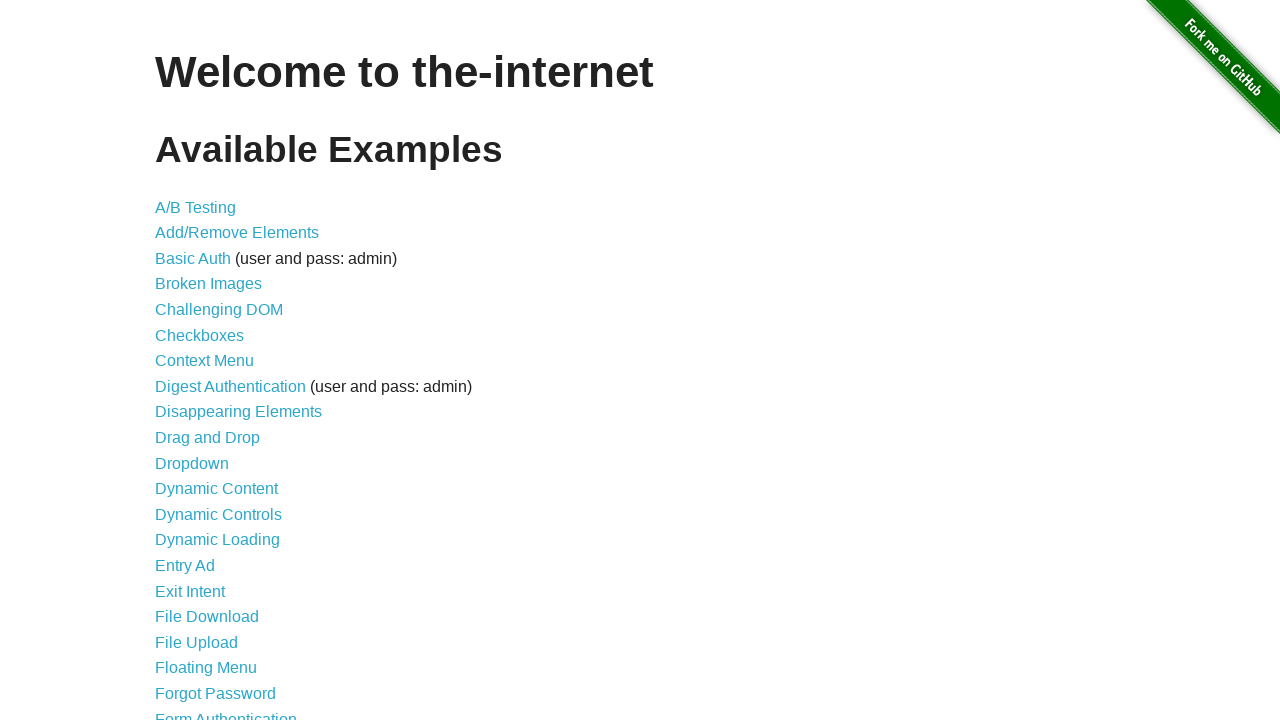

Clicked on Forgot Password link from the homepage at (216, 693) on a[href='/forgot_password']
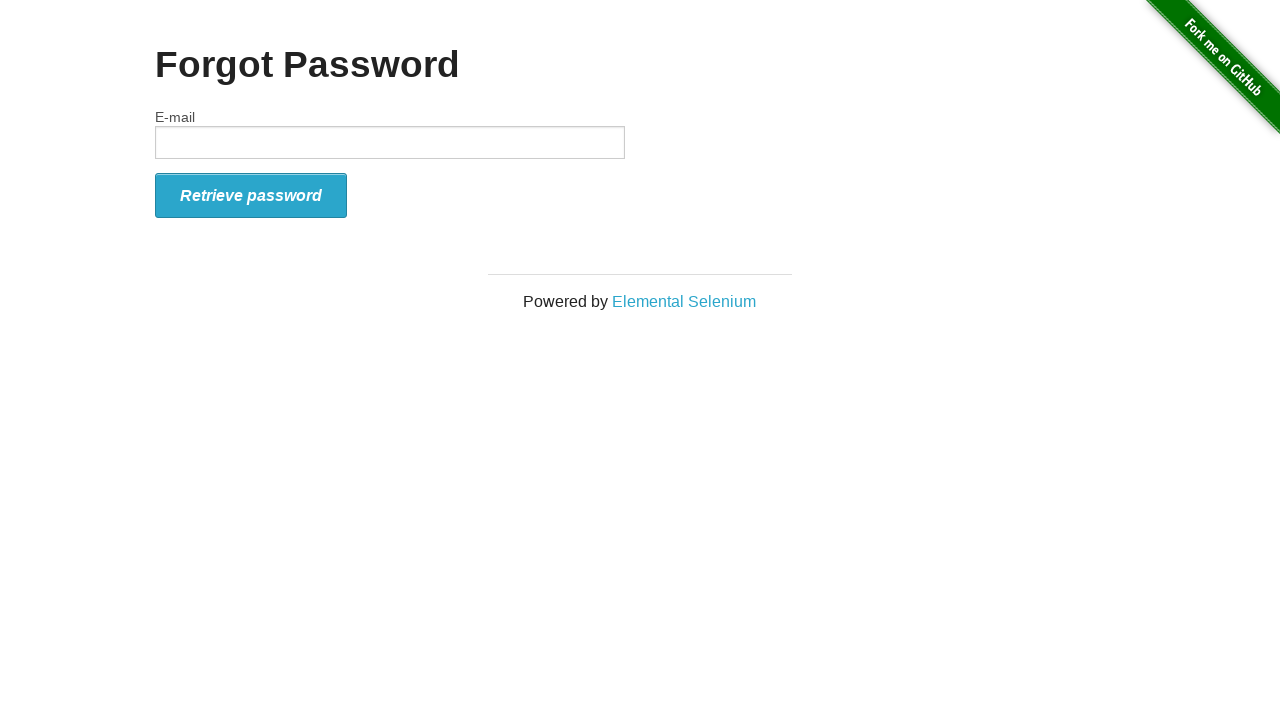

Forgot password page loaded and email field appeared
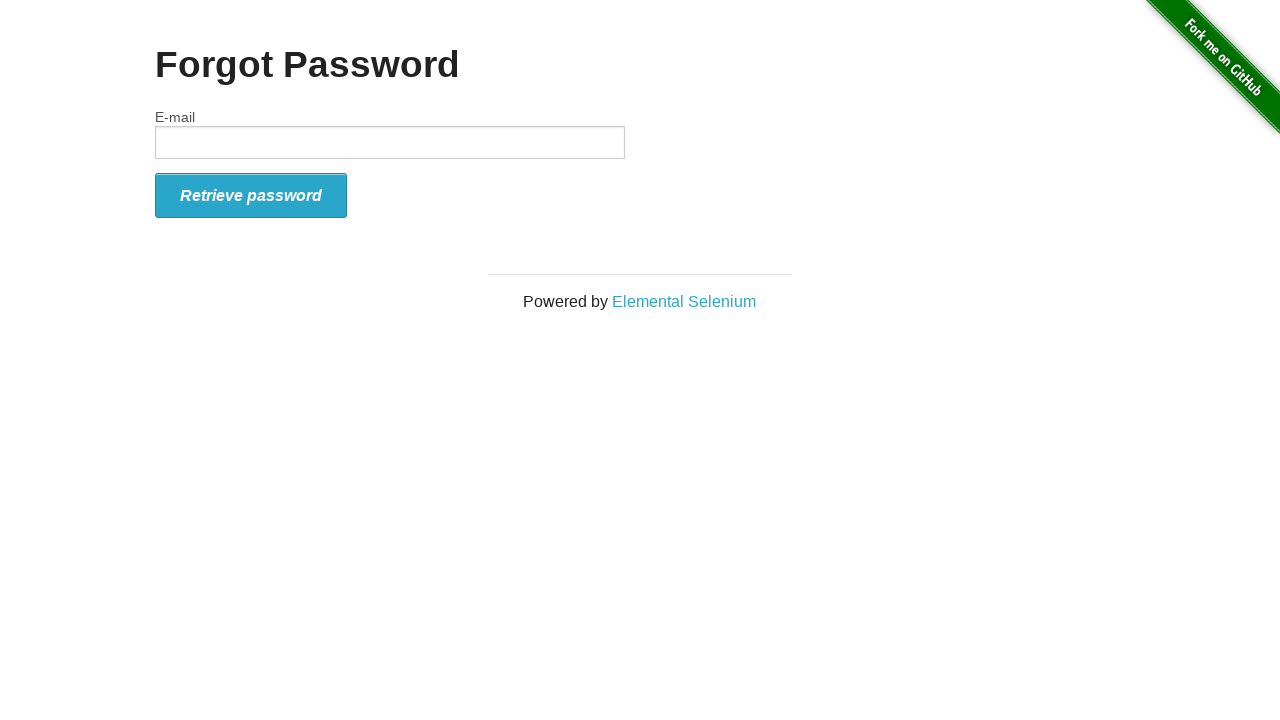

Filled email field with 'test@example.com' on #email
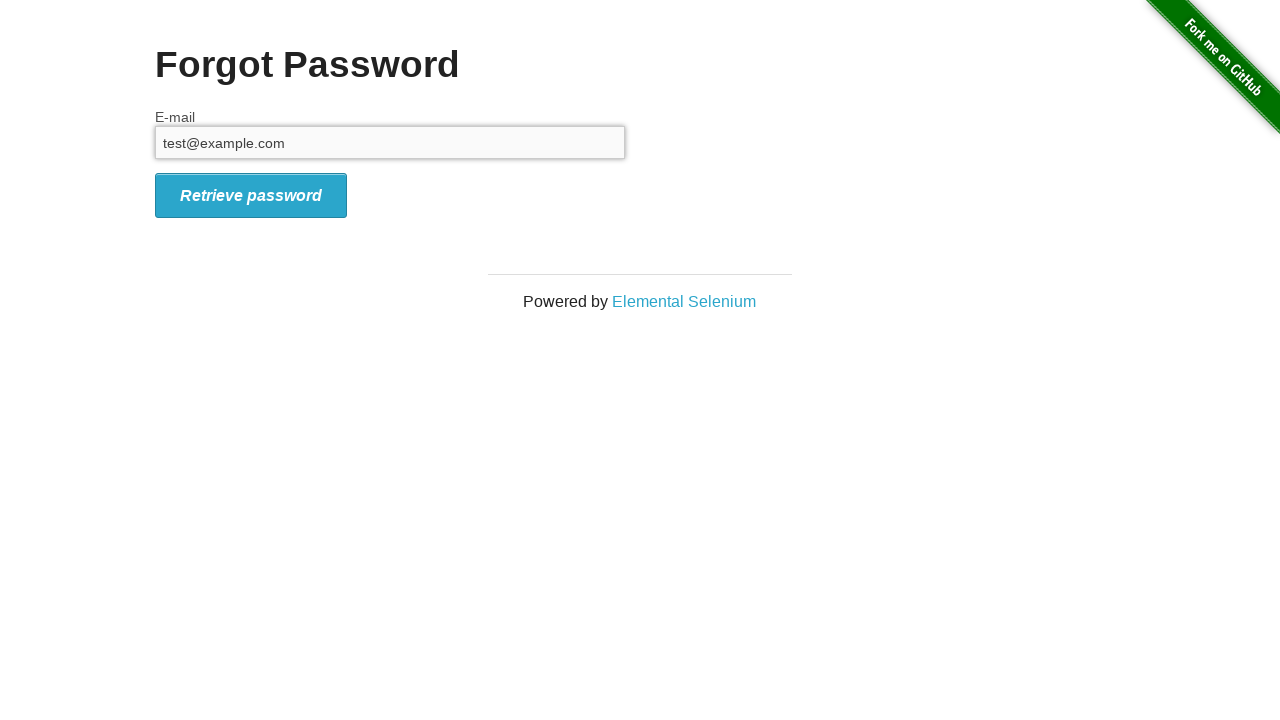

Clicked the retrieve password button at (251, 195) on button[type='submit']
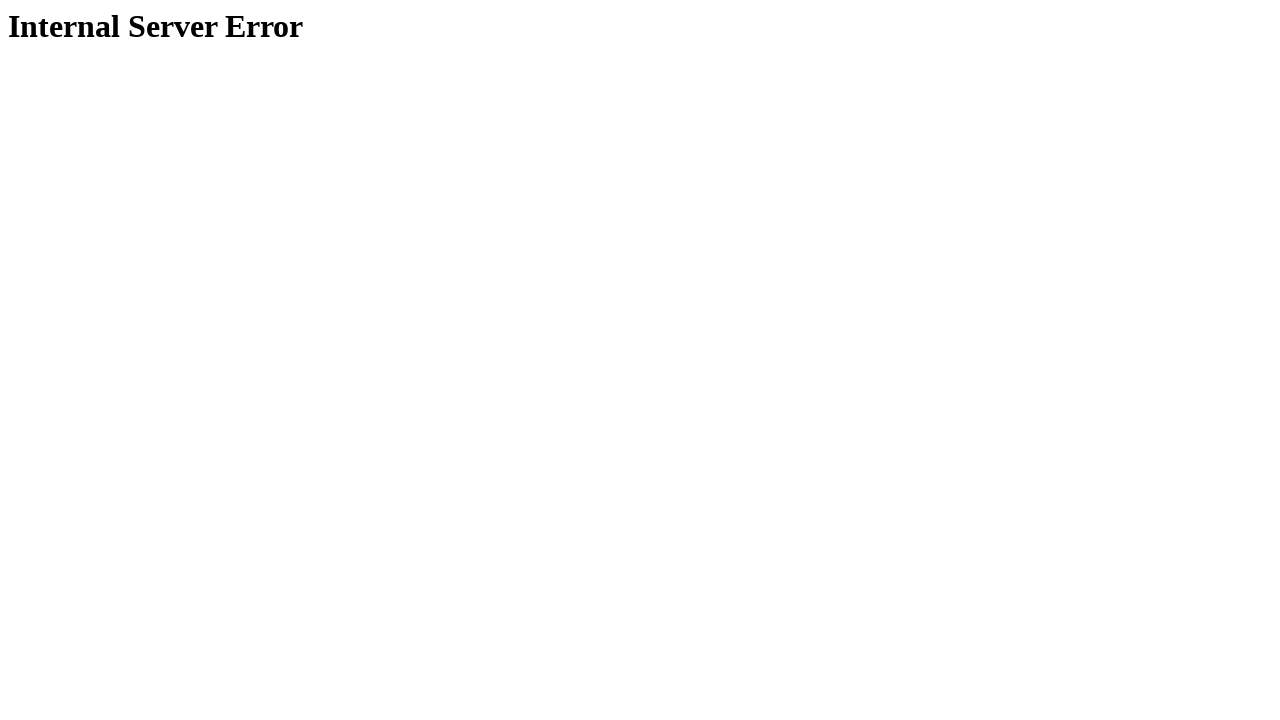

Internal Server Error message appeared on the page
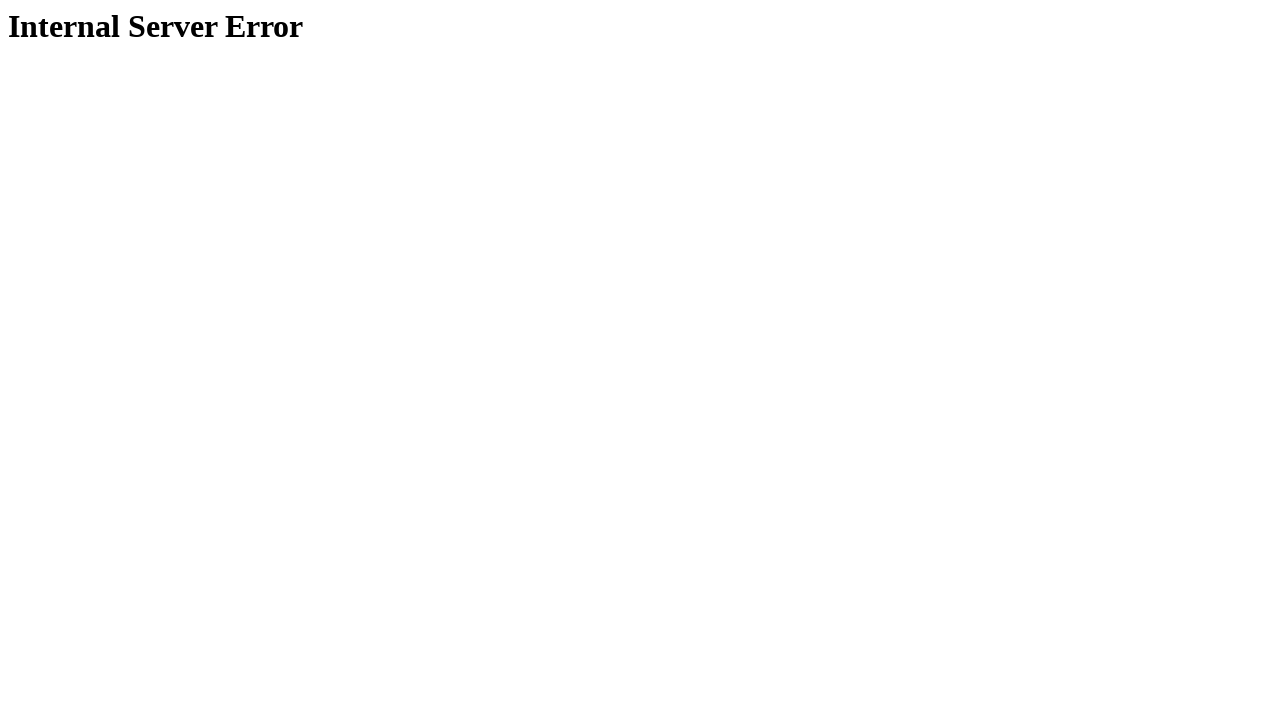

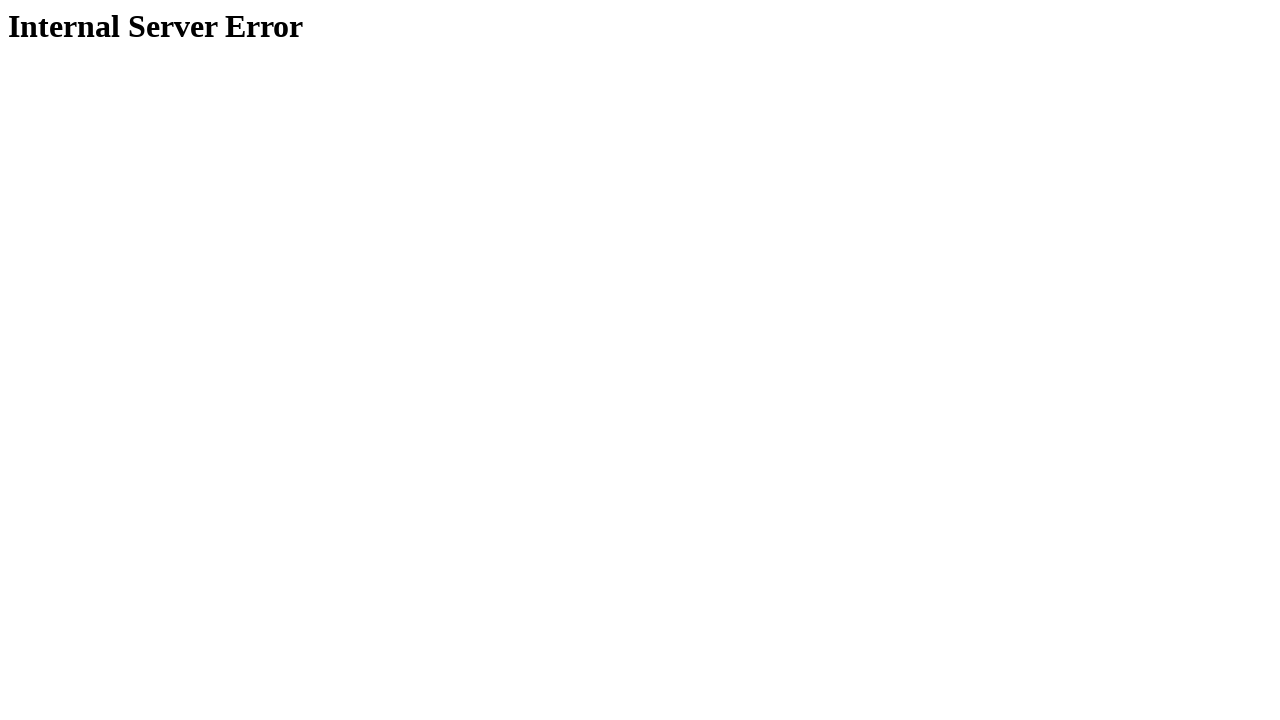